Tests e-commerce functionality by adding multiple items to cart, proceeding to checkout, and applying a promo code

Starting URL: https://rahulshettyacademy.com/seleniumPractise/

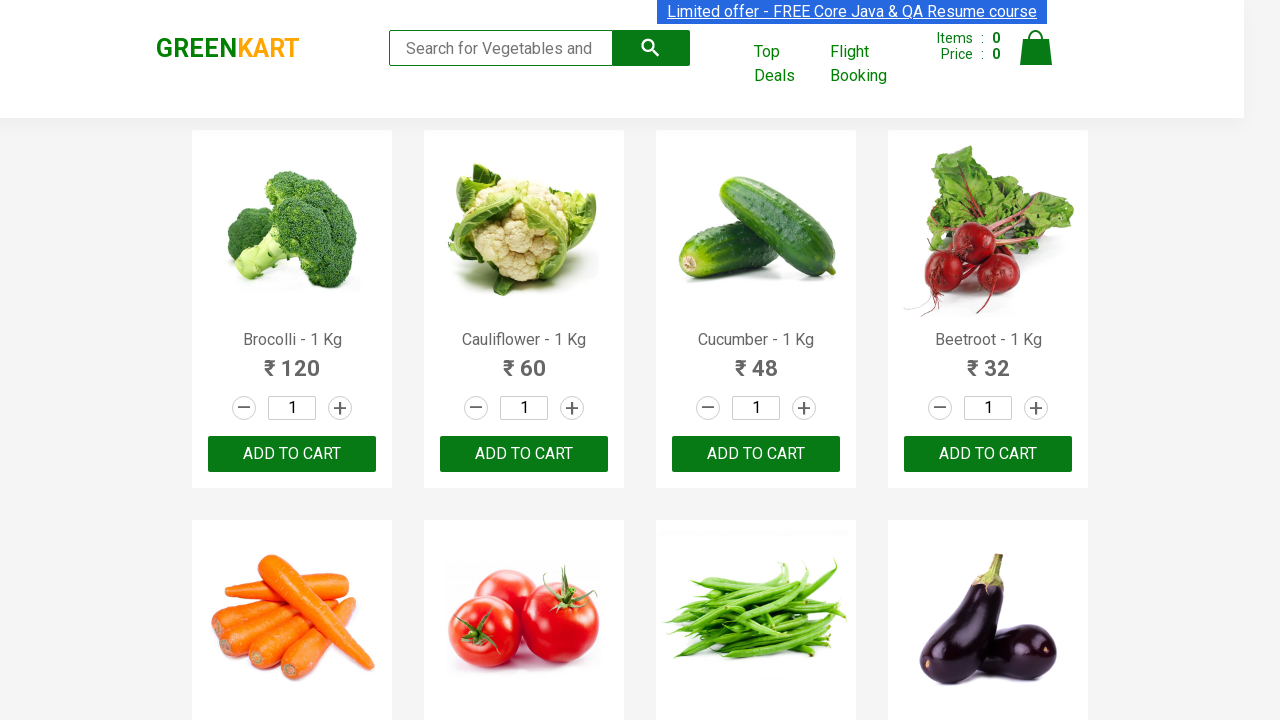

Waited for product names to load
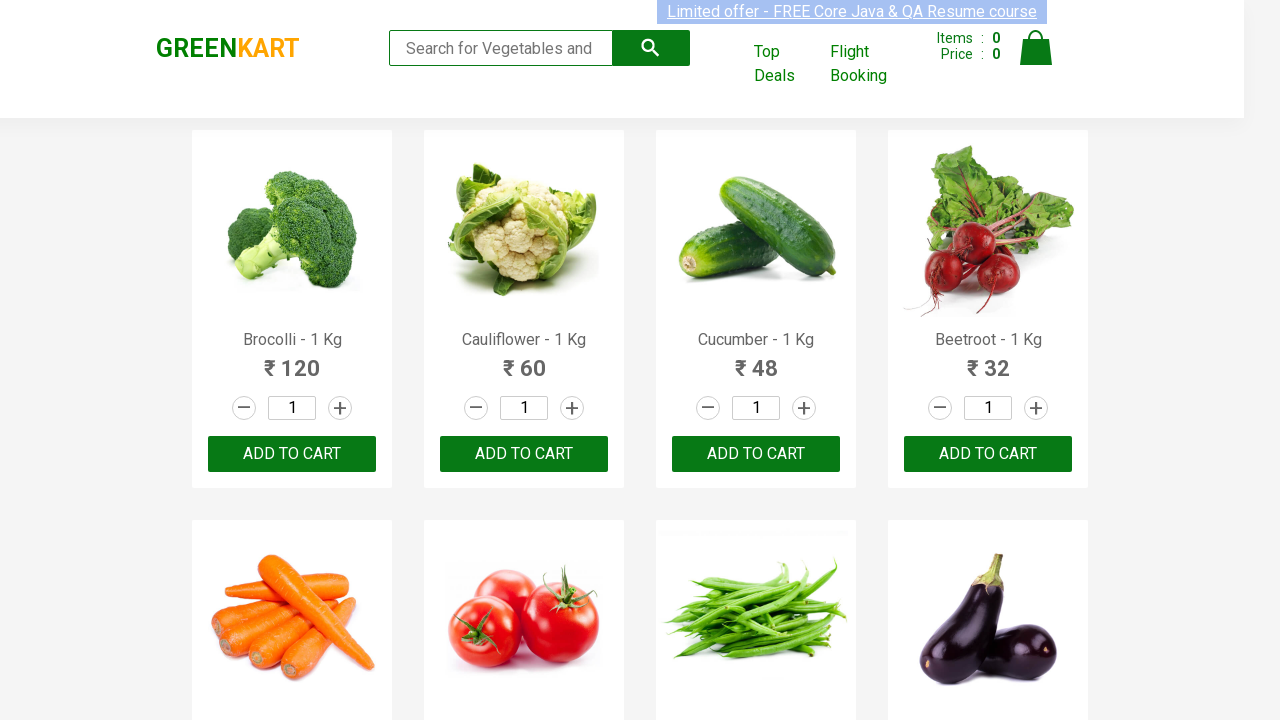

Retrieved all product elements from page
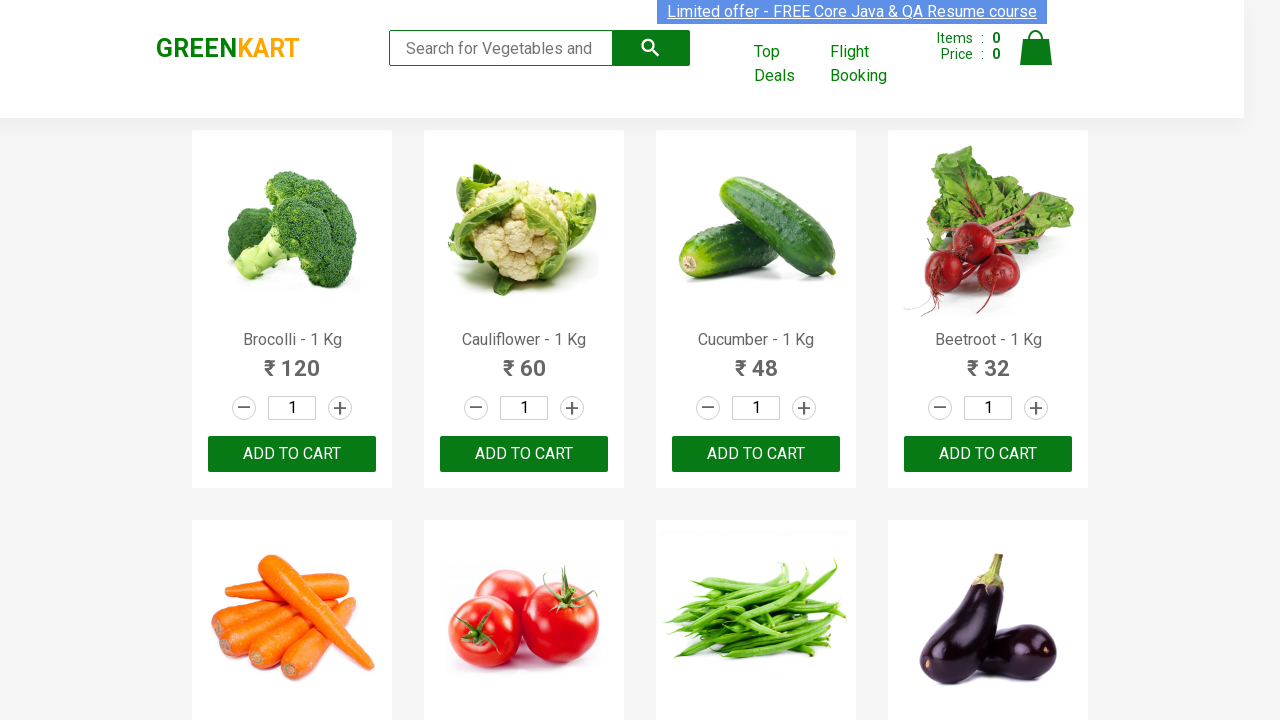

Clicked 'Add to Cart' button for Cucumber at (756, 454) on xpath=//div[@class='product-action']/button >> nth=2
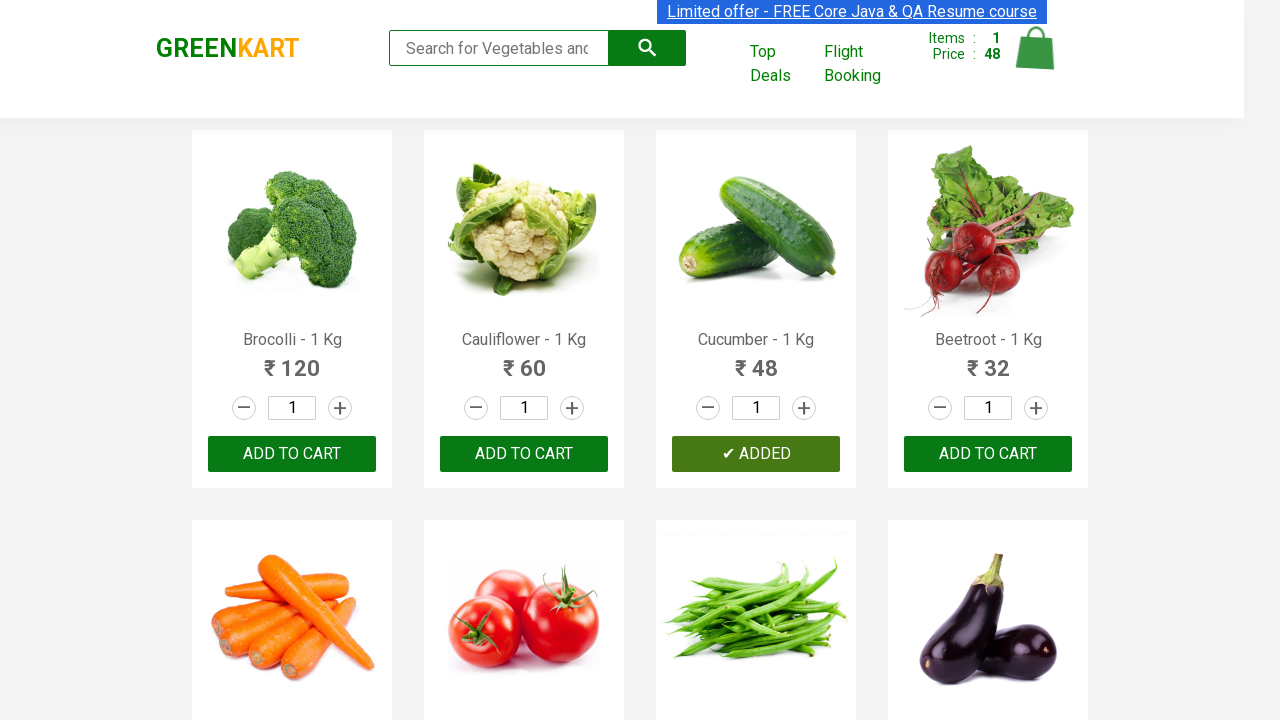

Clicked 'Add to Cart' button for Beetroot at (988, 454) on xpath=//div[@class='product-action']/button >> nth=3
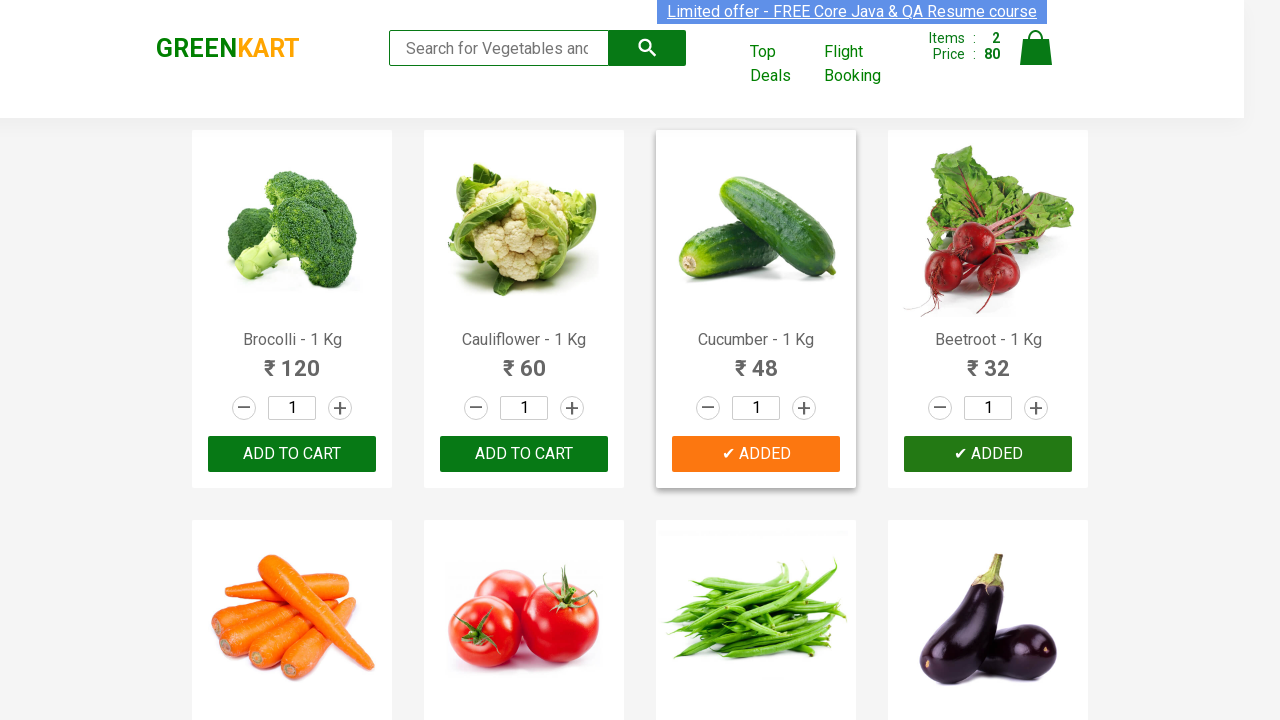

Clicked 'Add to Cart' button for Carrot at (292, 360) on xpath=//div[@class='product-action']/button >> nth=4
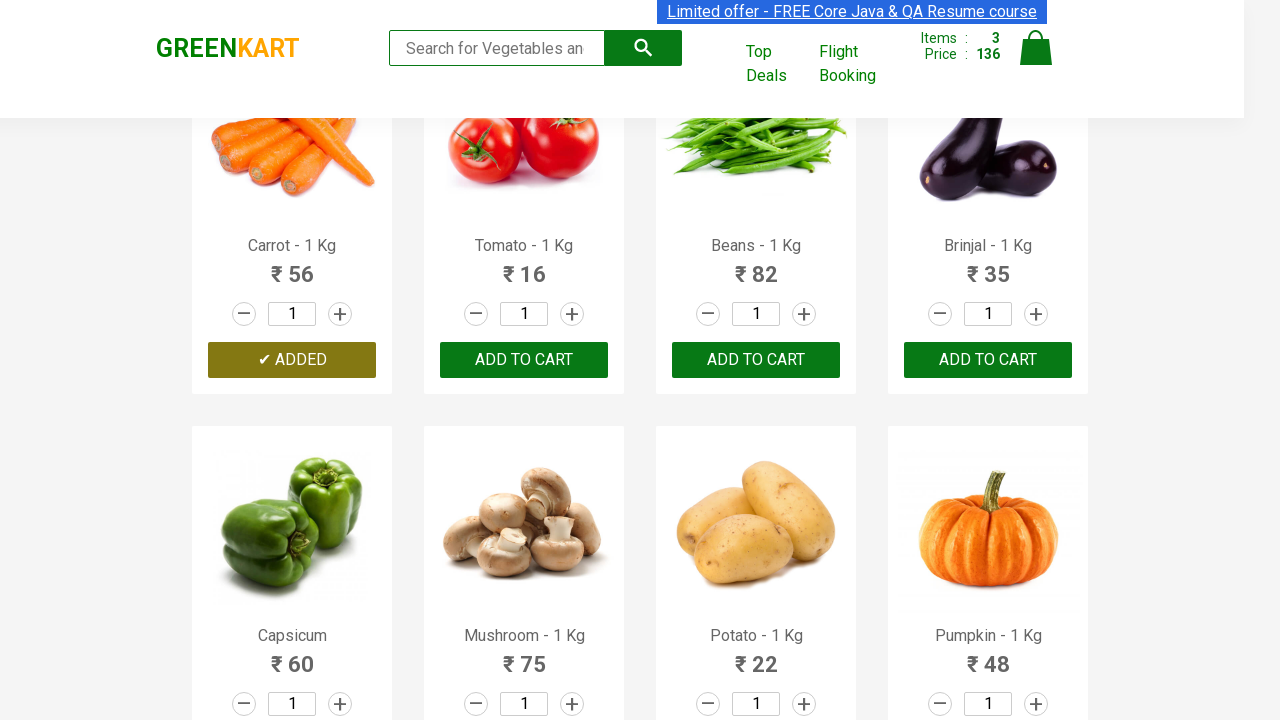

Clicked on cart icon to view cart at (1036, 48) on img[alt='Cart']
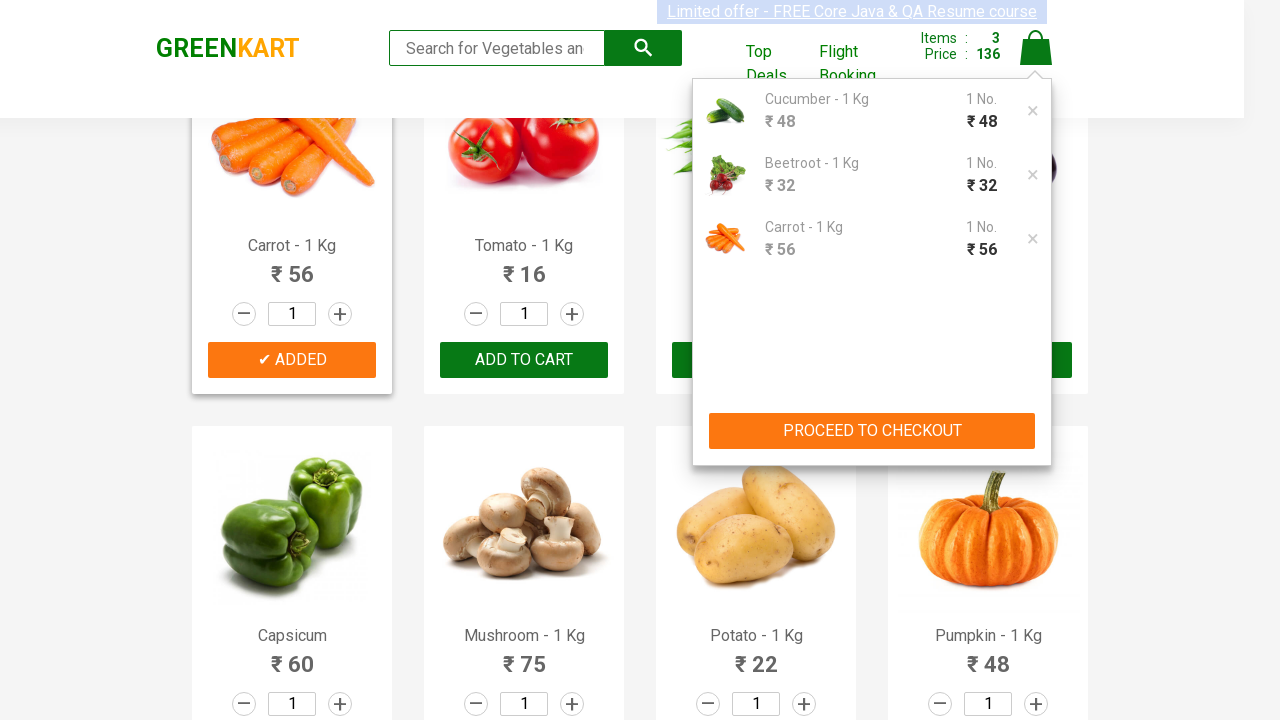

Clicked 'Proceed to Checkout' button at (872, 431) on xpath=//button[contains(text(),'PROCEED TO CHECKOUT')]
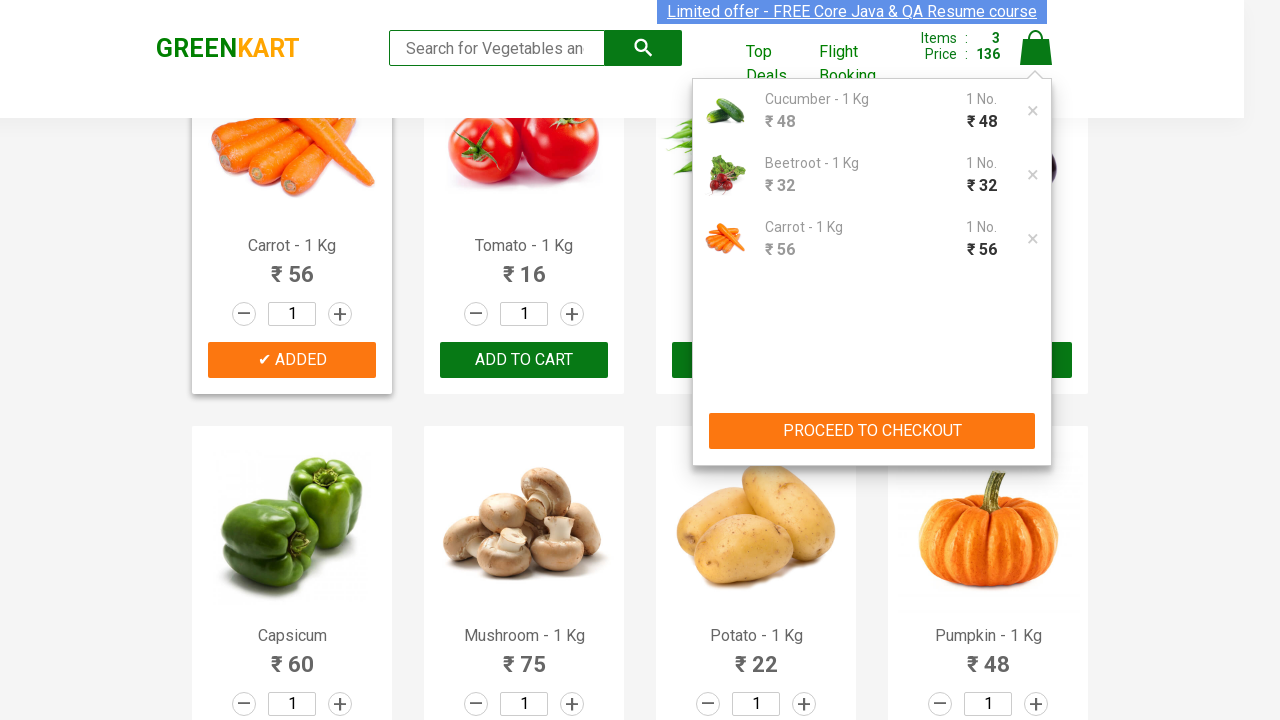

Waited for promo code input field to appear
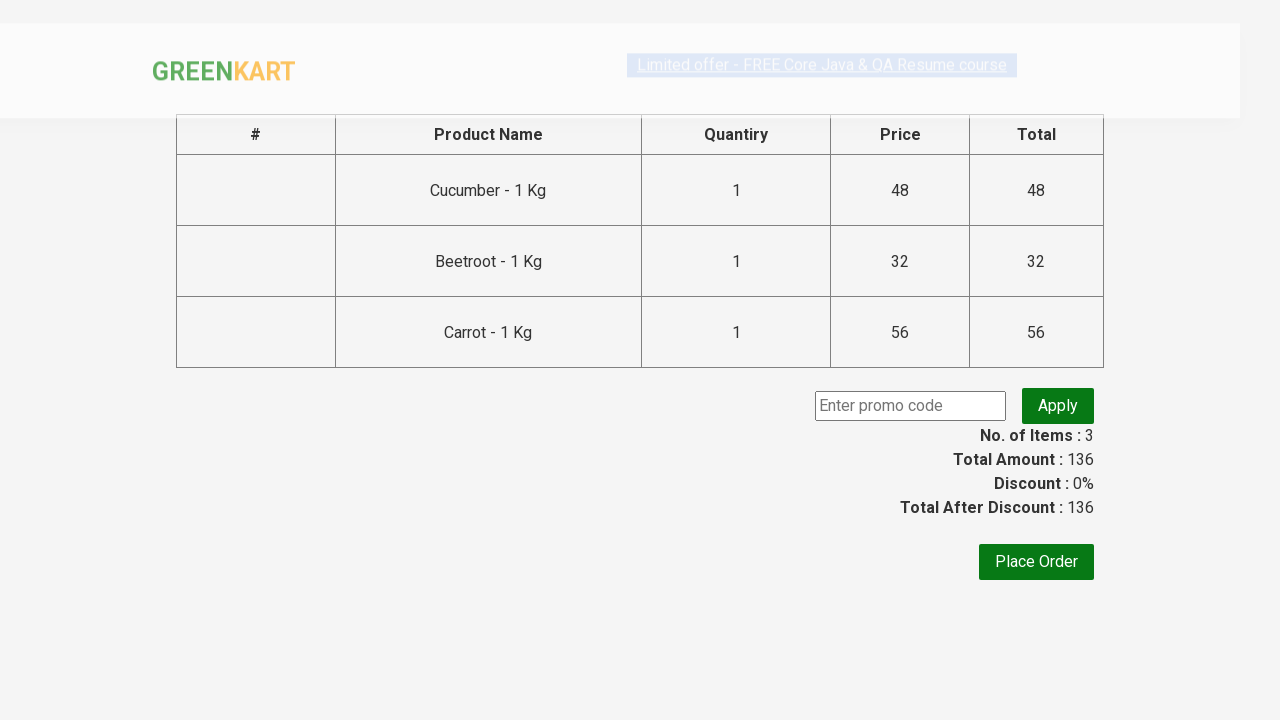

Entered promo code 'rahulshettyacademy' in input field on input.promoCode
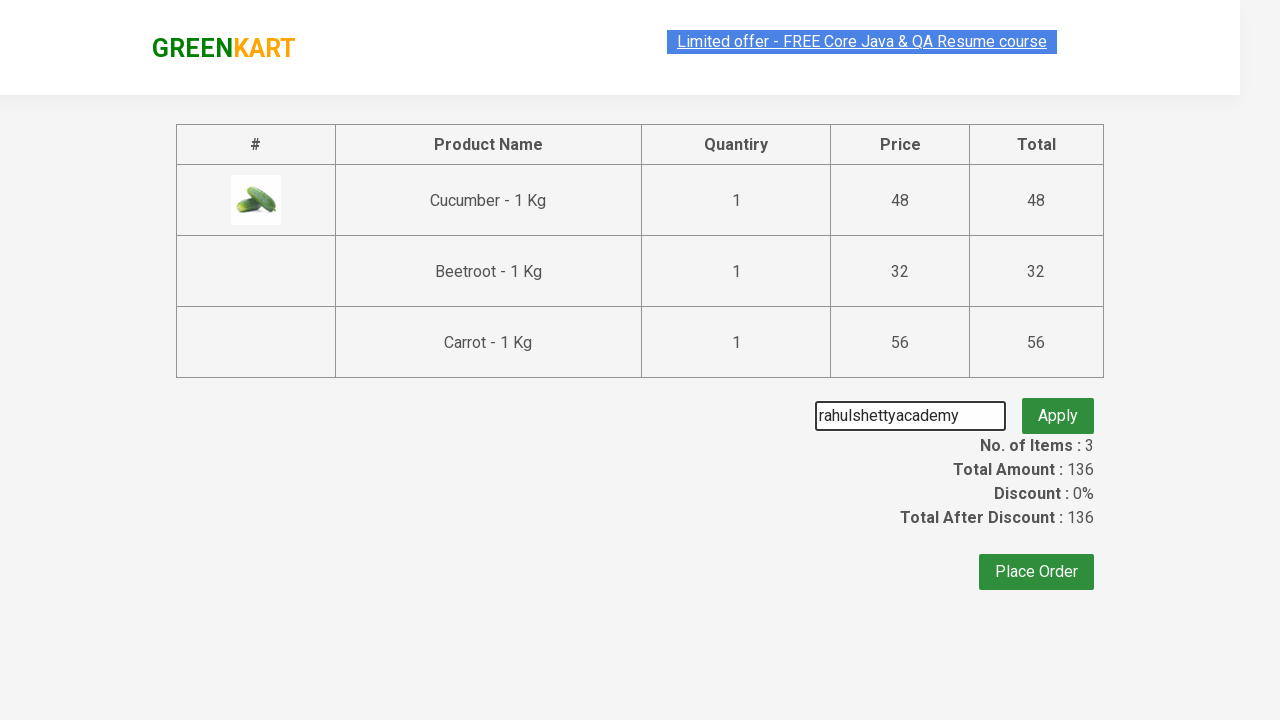

Clicked apply promo code button at (1058, 406) on button.promoBtn
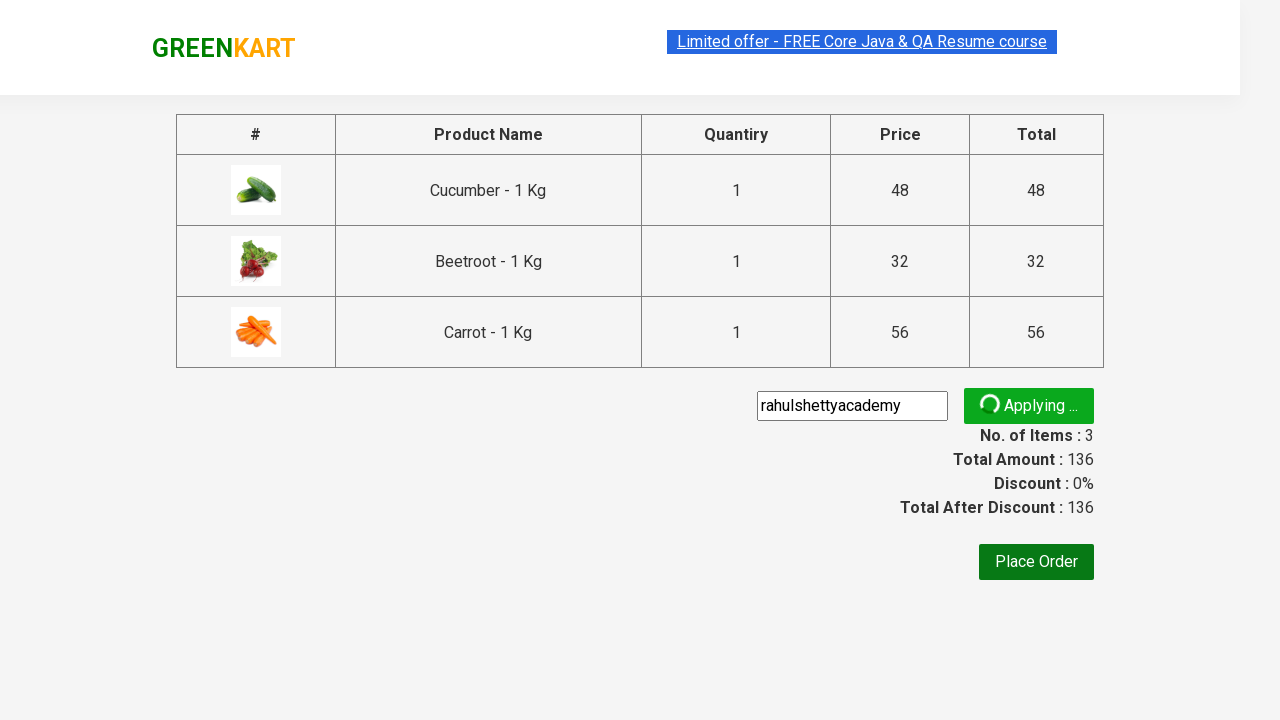

Promo code was applied successfully and confirmation message appeared
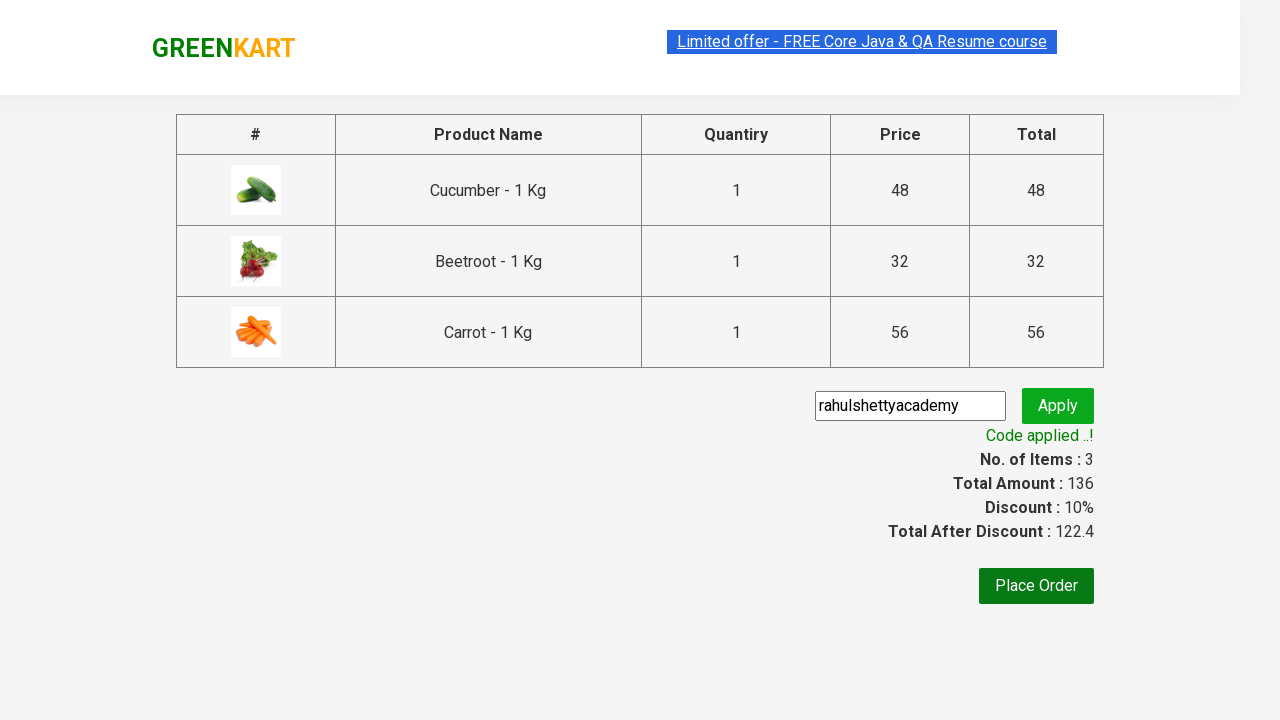

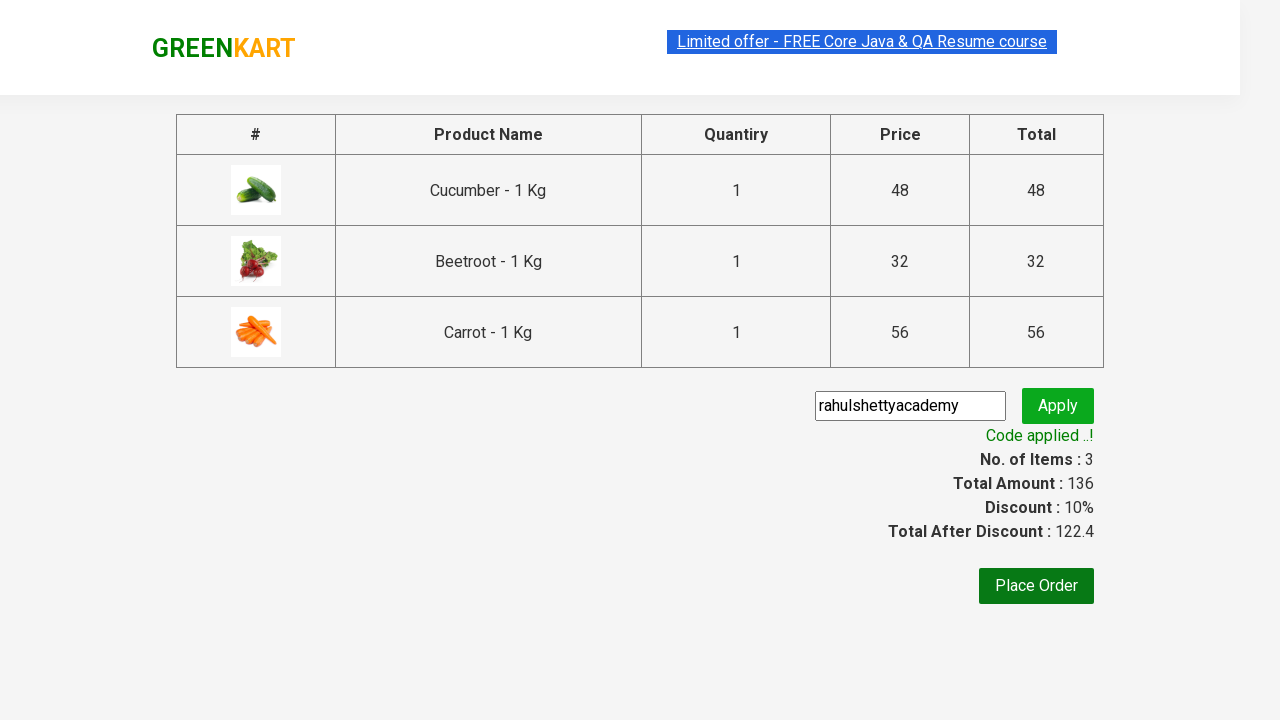